Navigates to OpenCart registration page and attempts to fill in a form field to demonstrate locator interactions

Starting URL: https://naveenautomationlabs.com/opencart/index.php?route=account/register

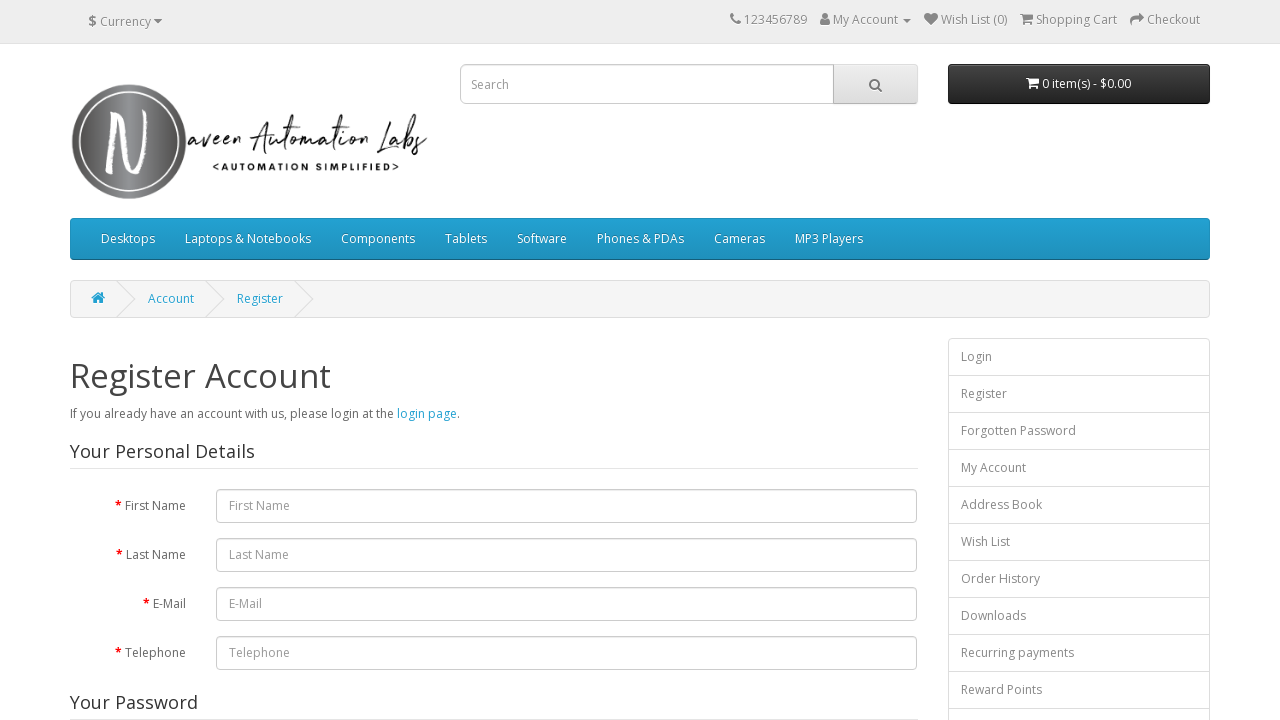

Navigated to OpenCart registration page
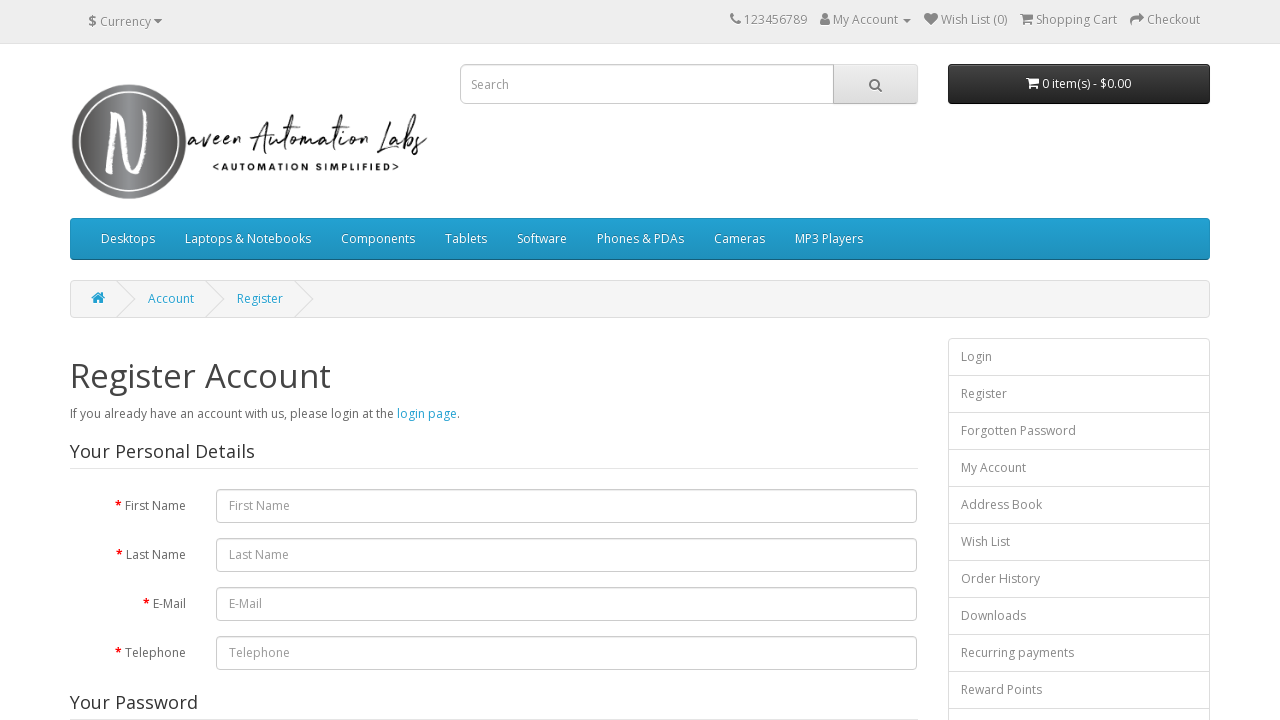

Filled first name field with 'TestUser' on input#input-firstname
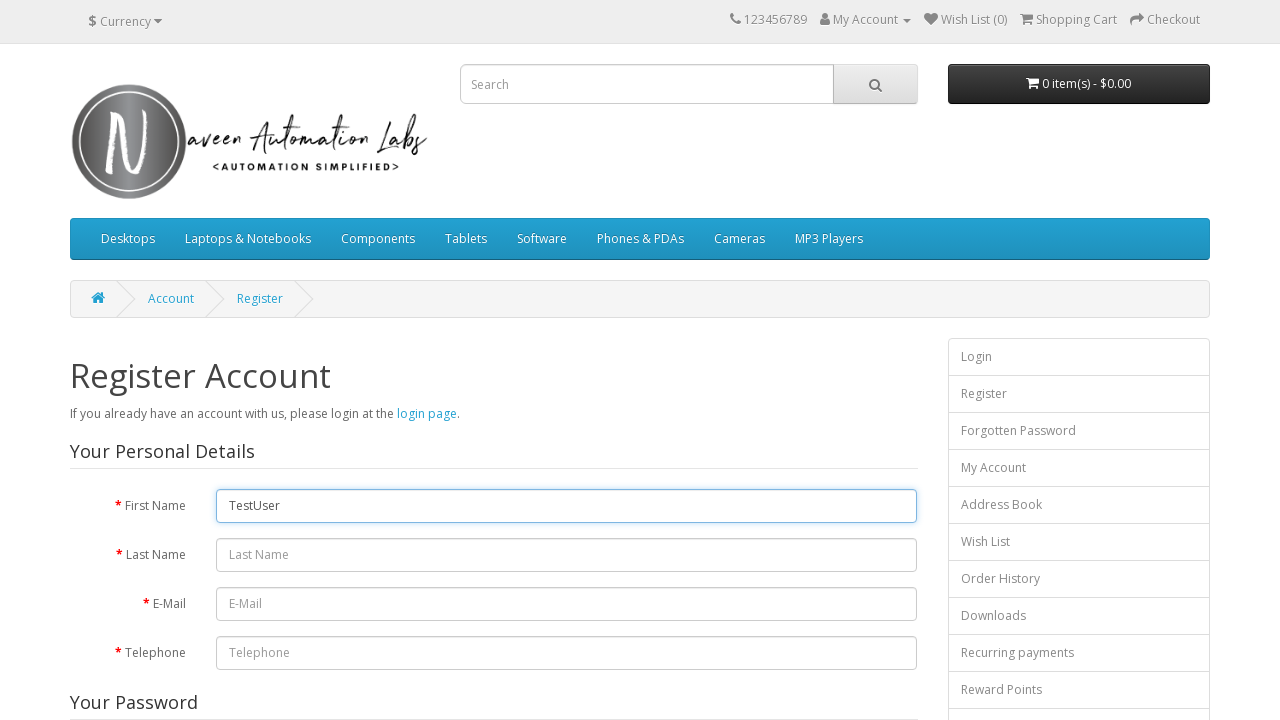

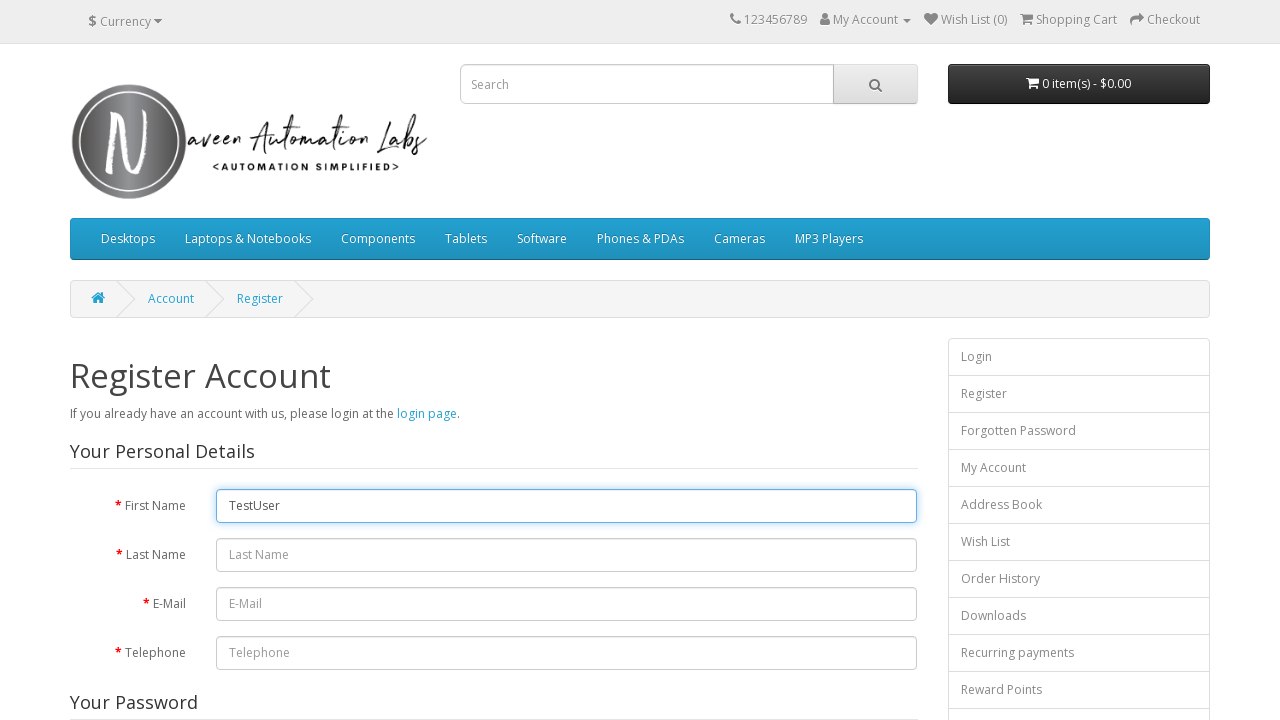